Tests clicking on the Passengers dropdown/selector on the SpiceJet flight booking homepage

Starting URL: https://www.spicejet.com/

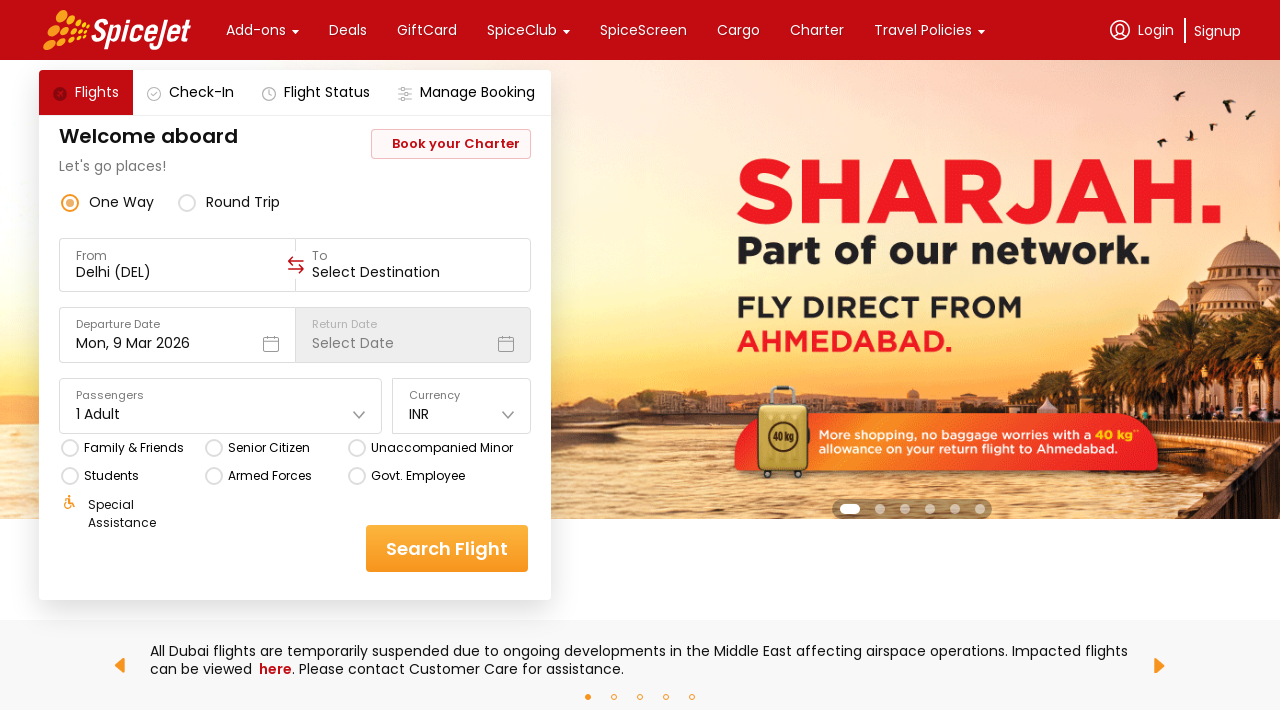

Clicked on the Passengers dropdown/selector on SpiceJet flight booking homepage at (221, 396) on xpath=//div[text()='Passengers']
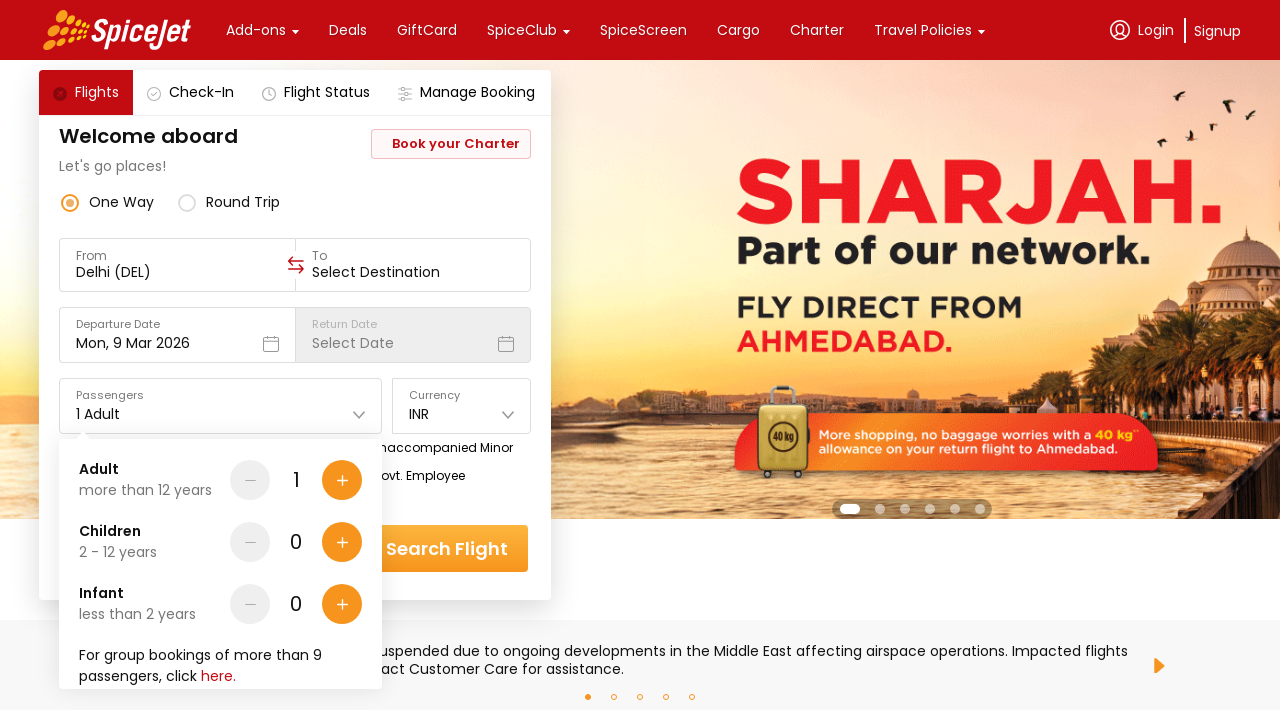

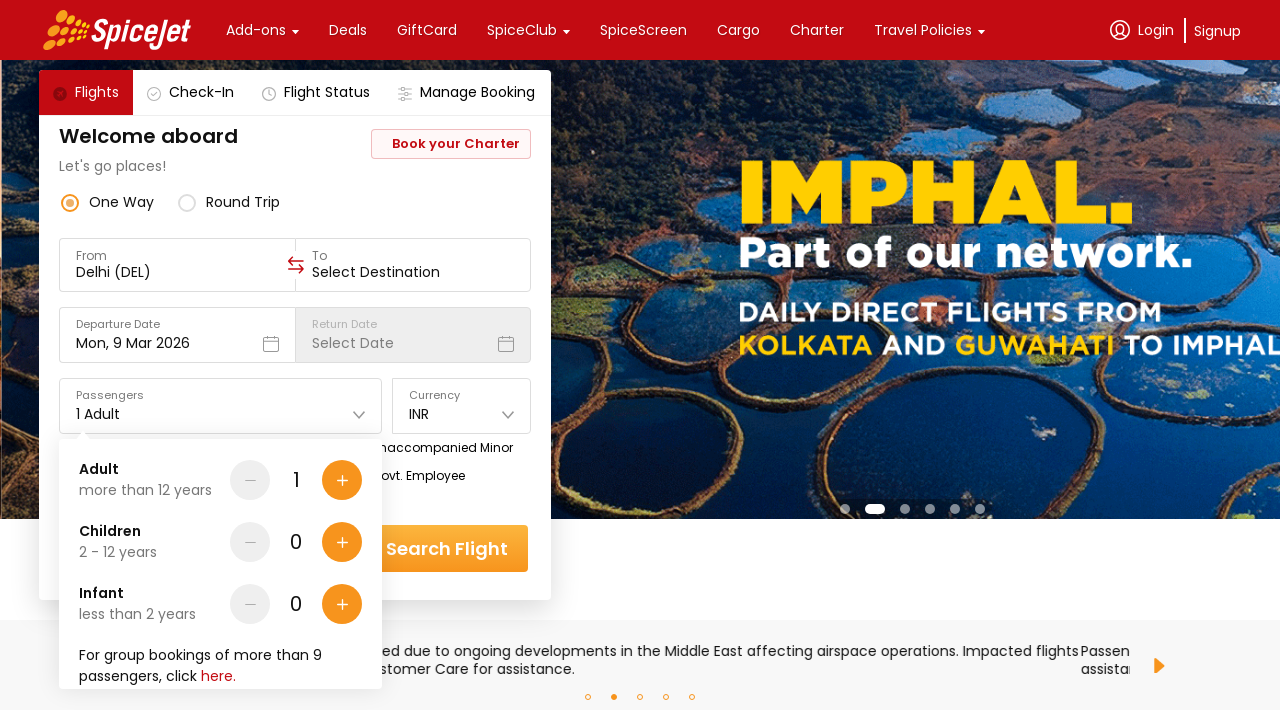